Tests prompt alert handling by clicking a button that triggers a prompt dialog, entering a name, and accepting it

Starting URL: https://demoqa.com/alerts

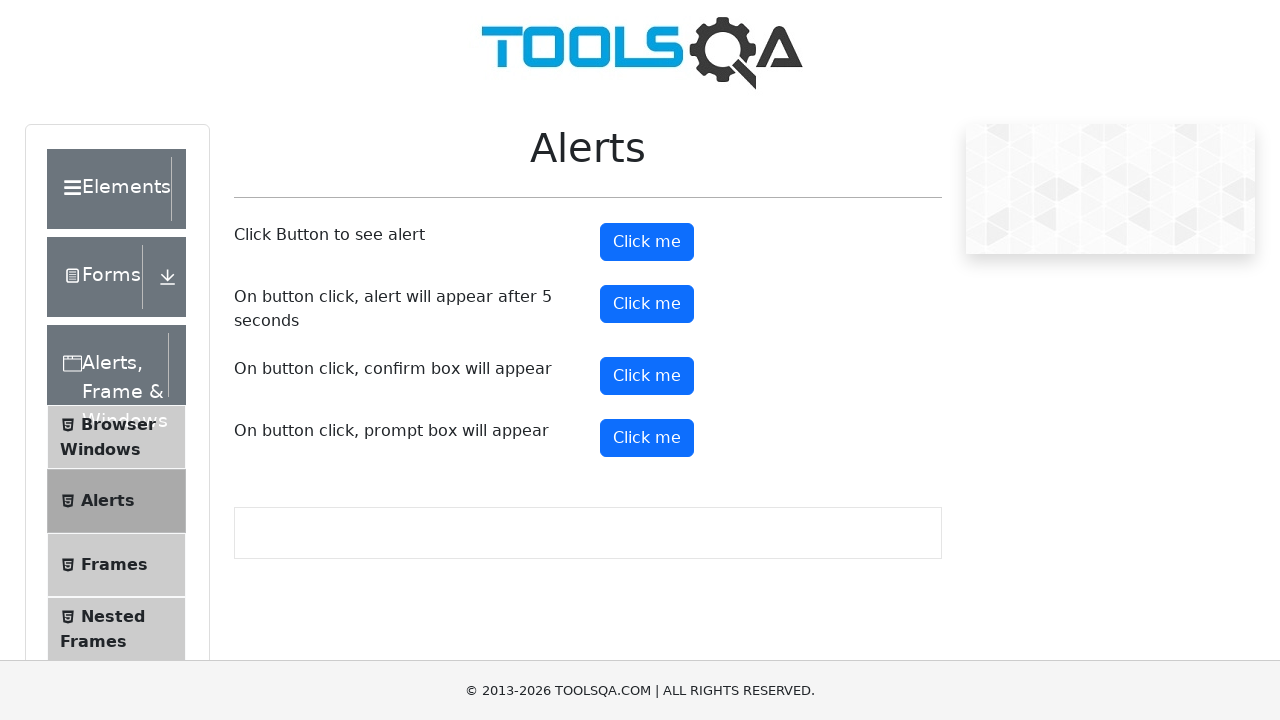

Set up dialog handler to accept prompt with name 'Anjali'
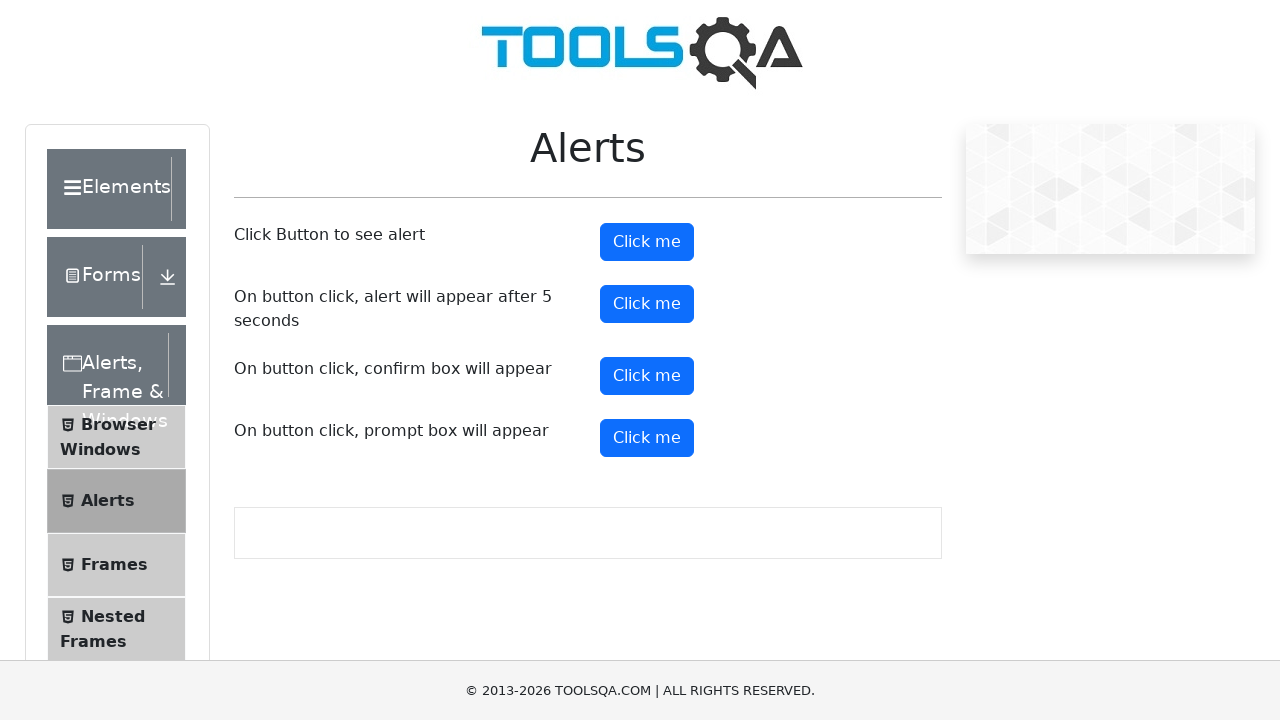

Clicked prompt alert button to trigger dialog at (647, 438) on #promtButton
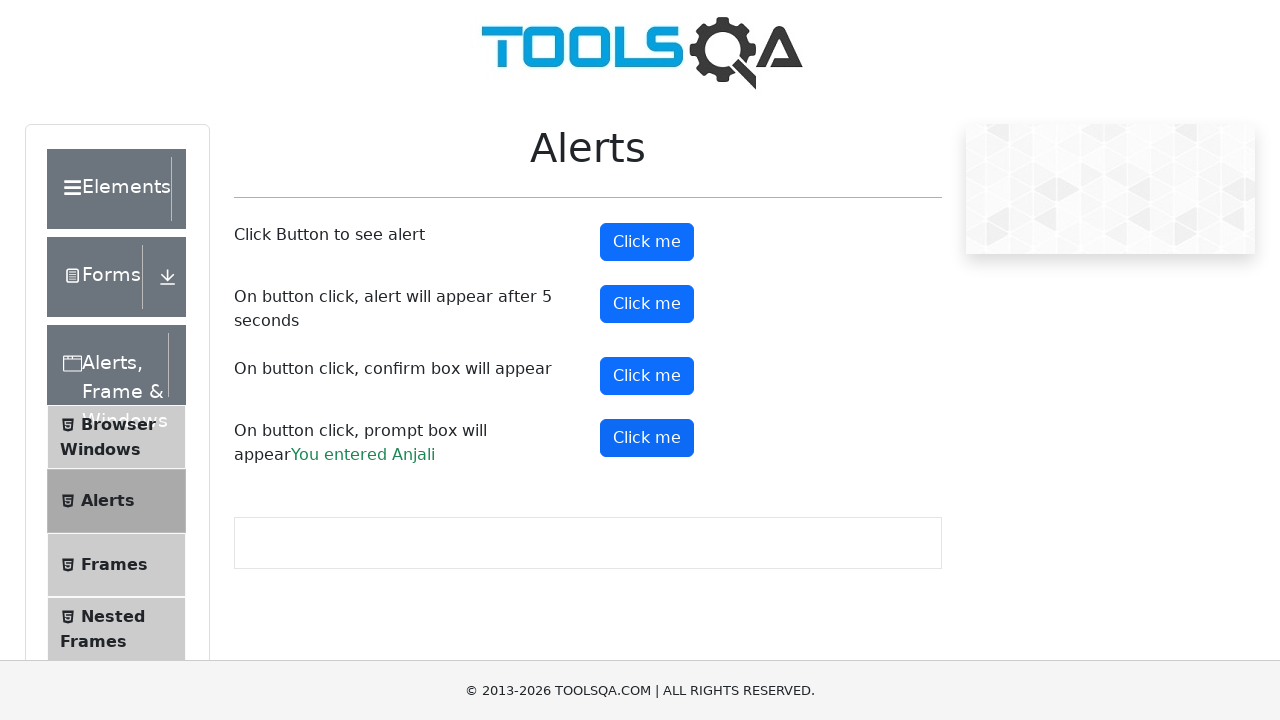

Prompt result text appeared on page
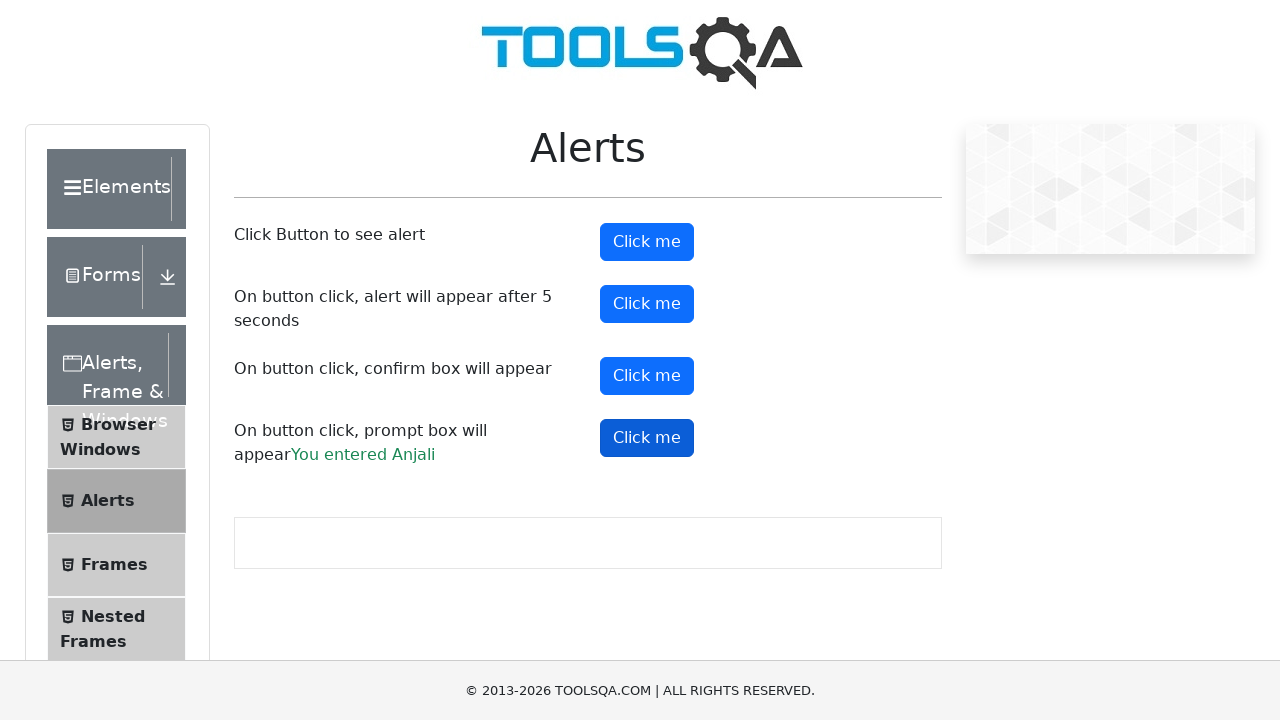

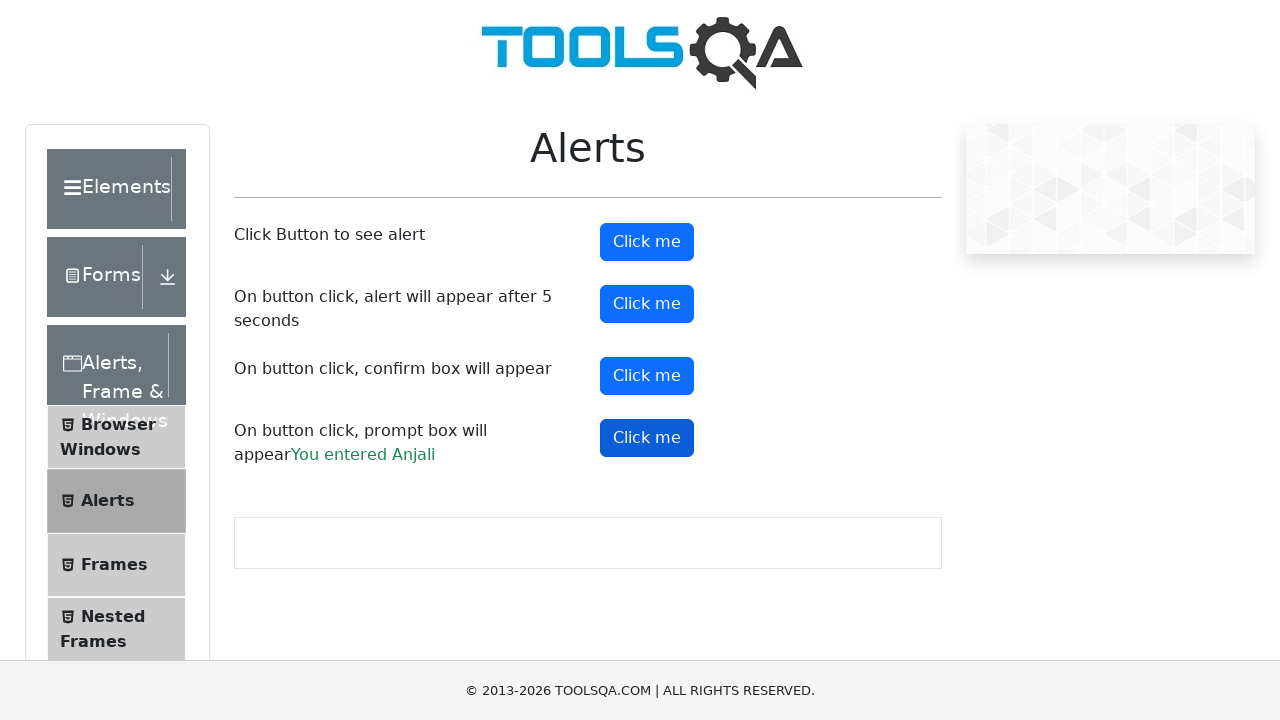